Tests scrolling functionality by navigating to Katalon documentation page and scrolling down to the footer element

Starting URL: https://docs.katalon.com

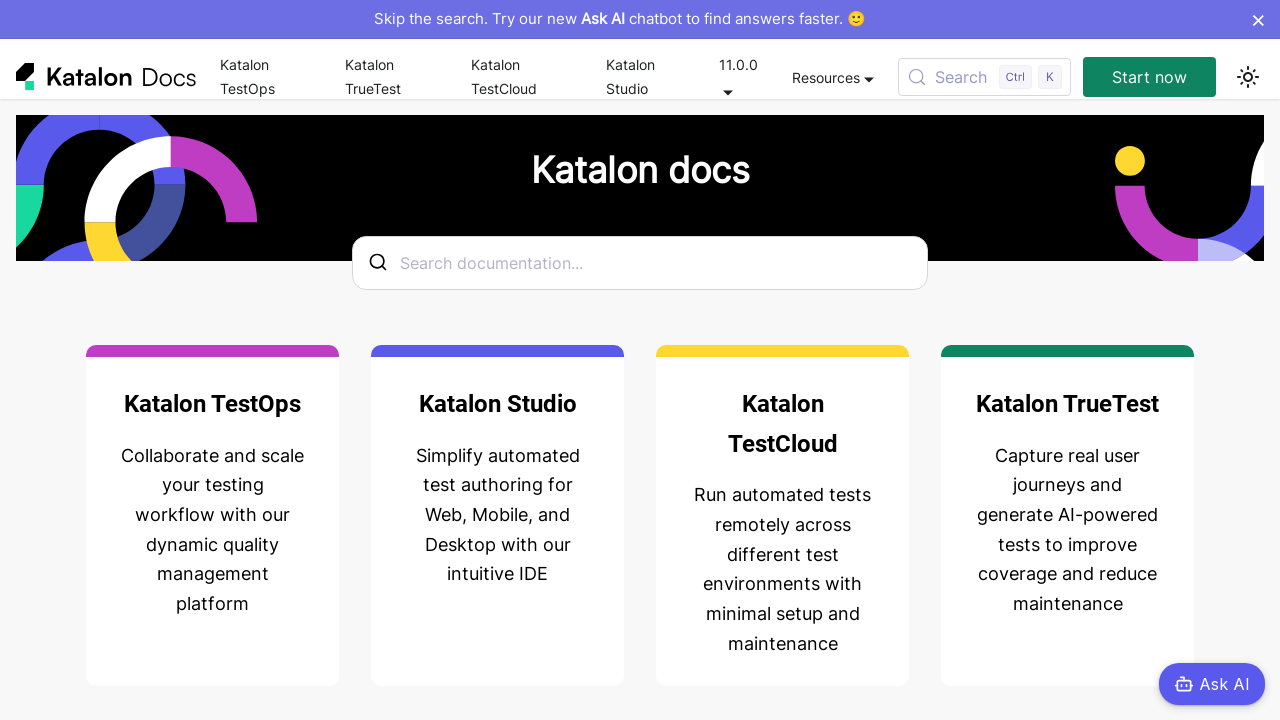

Located footer element on Katalon documentation page
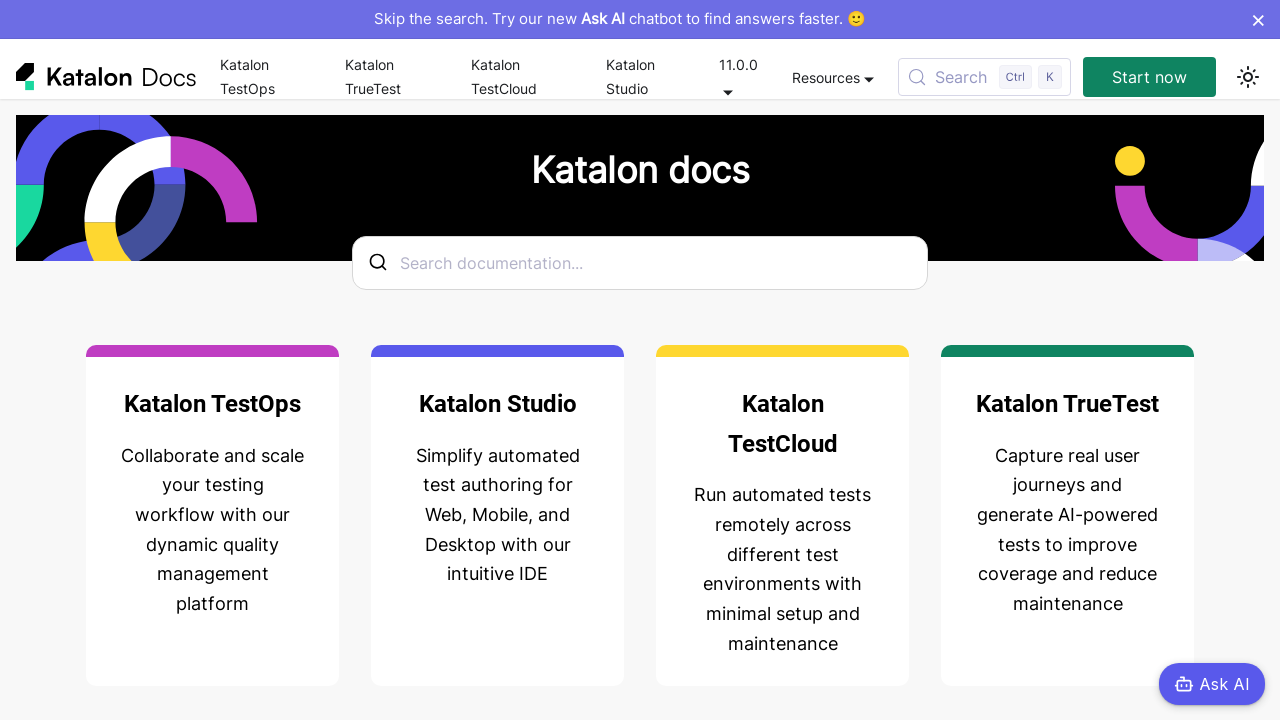

Scrolled down to footer element
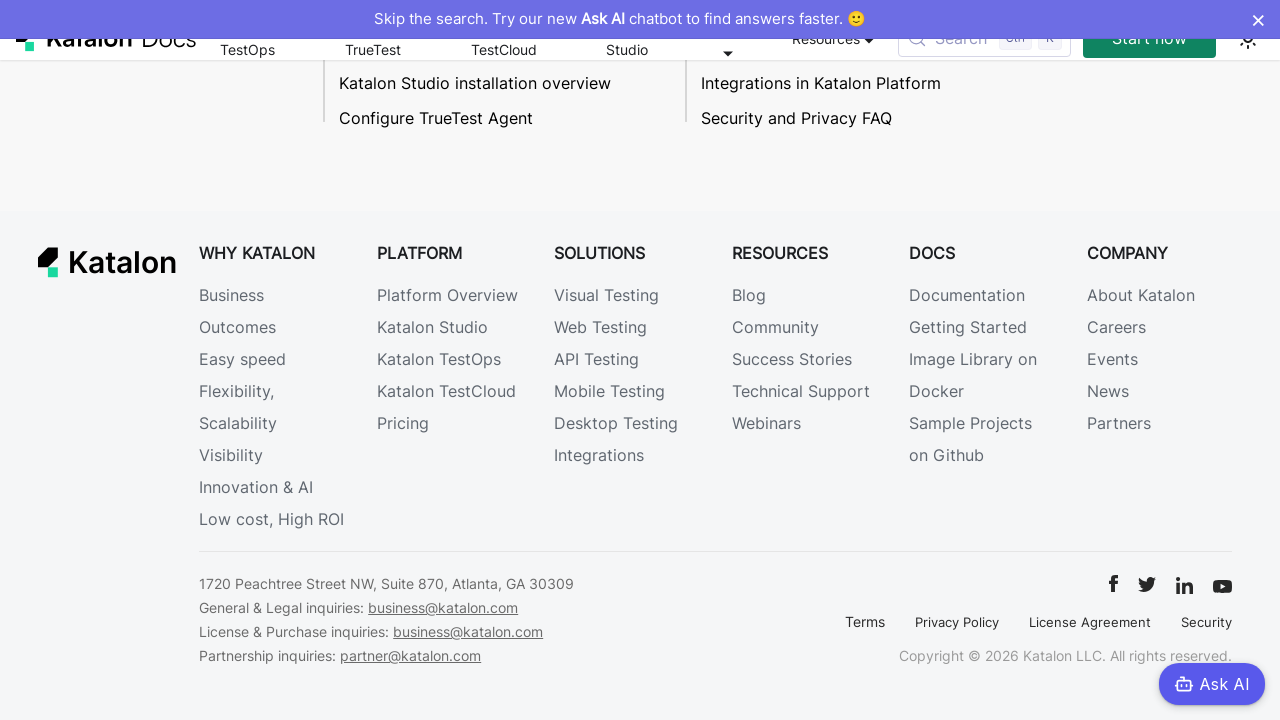

Verified footer element is visible on page
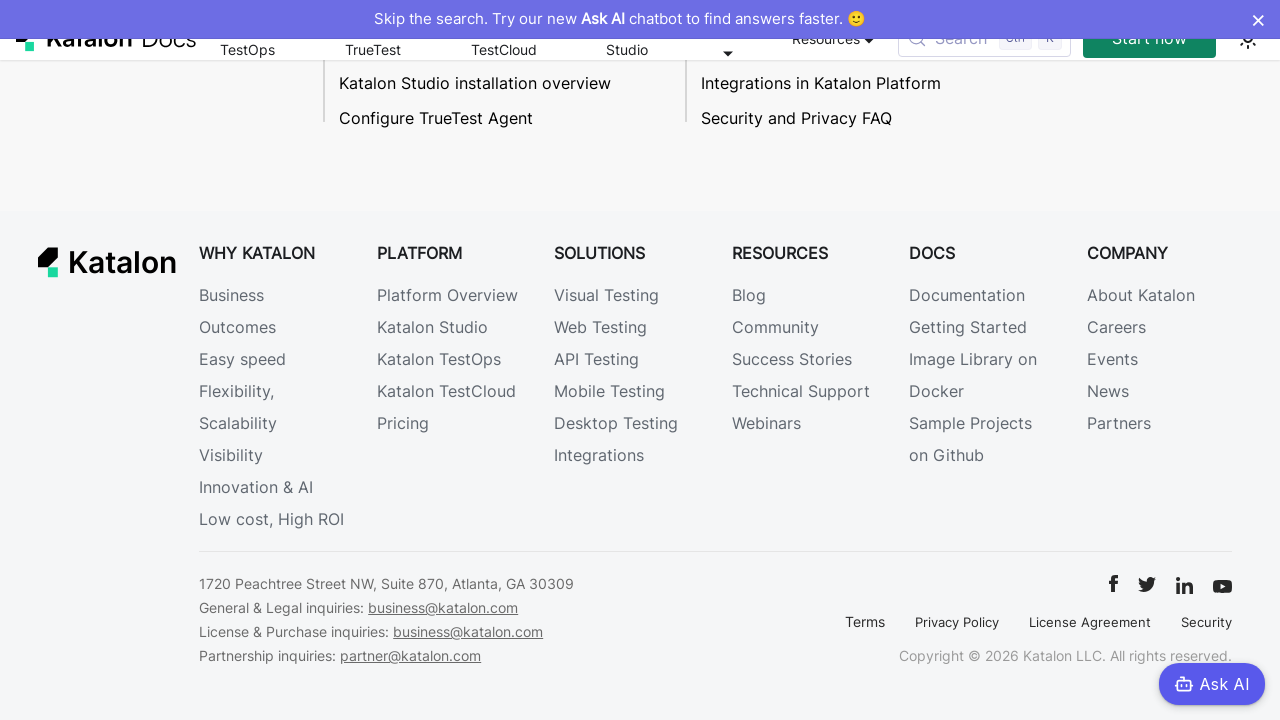

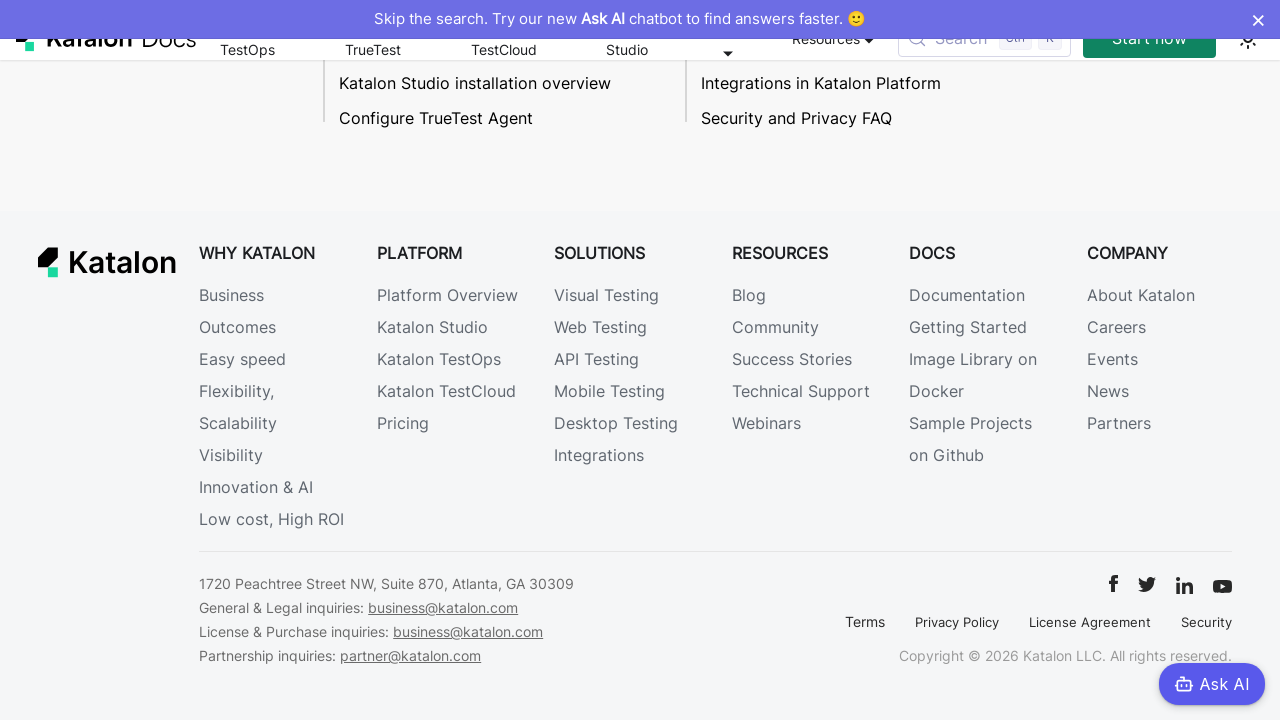